Tests drag and drop using click-and-hold approach by manually moving source element to target with pause, then verifying the "Dropped!" message

Starting URL: https://demoqa.com/droppable

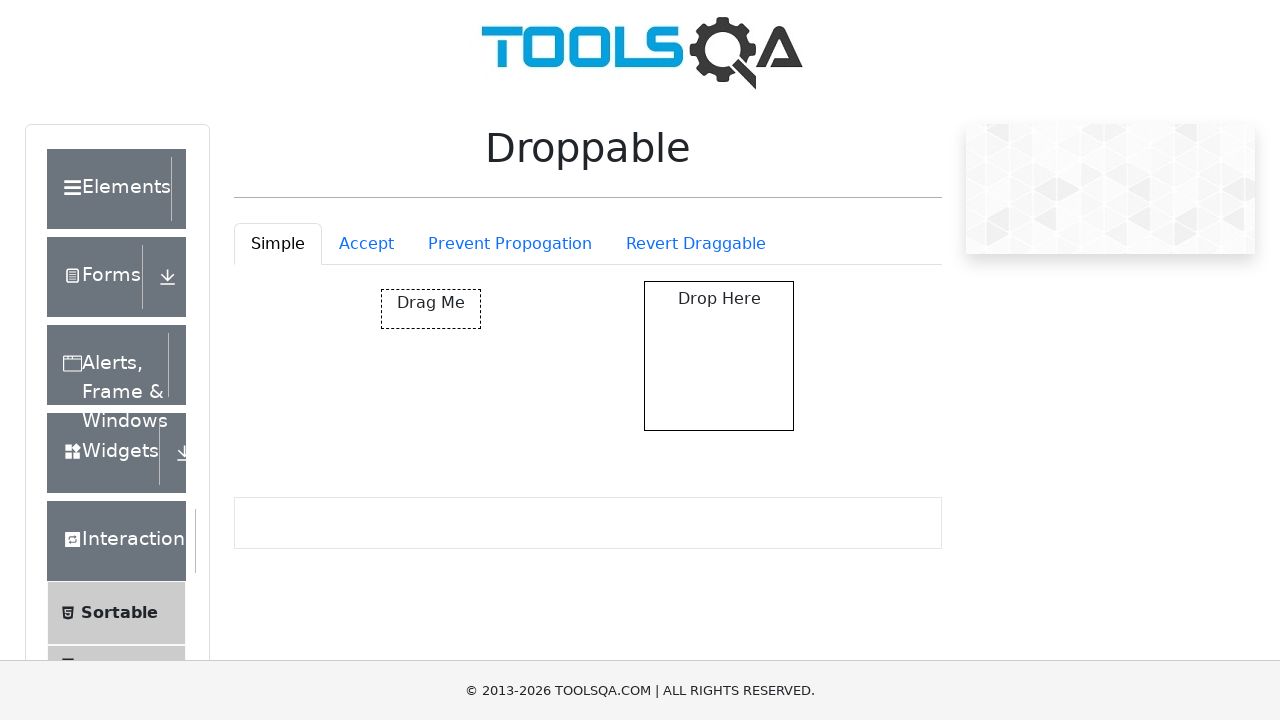

Located draggable source element
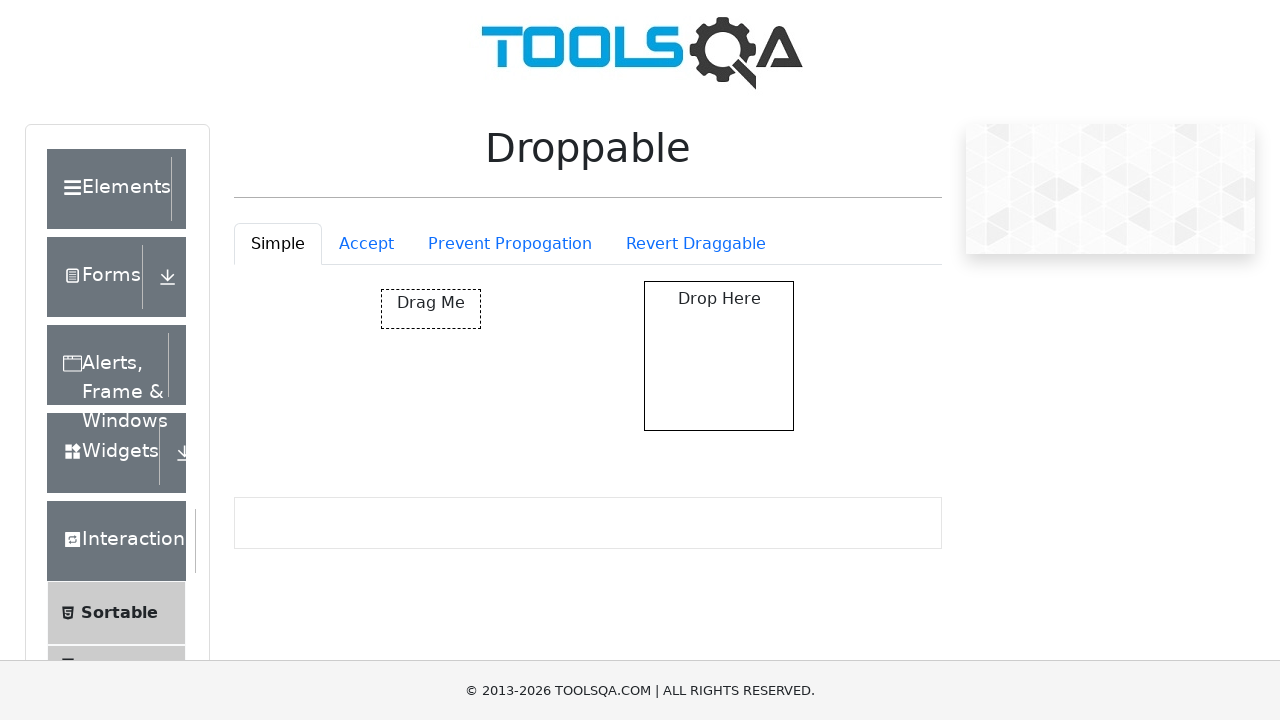

Located droppable target element
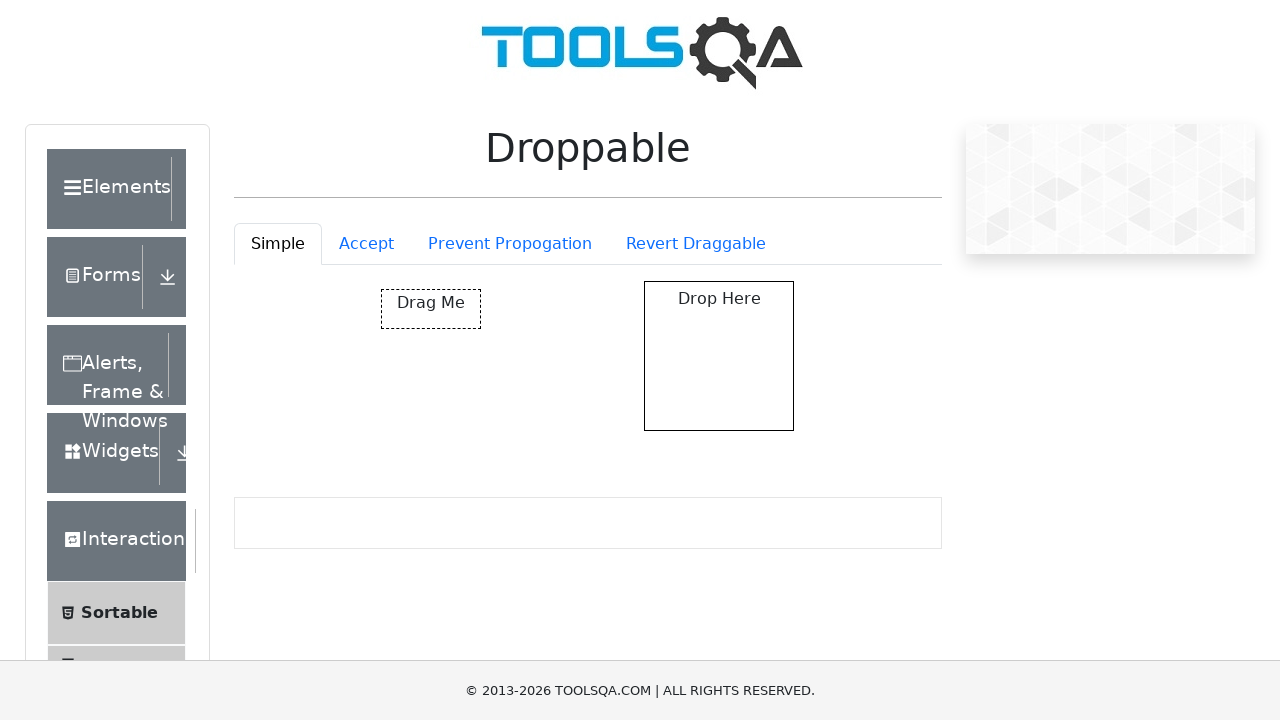

Performed drag and drop from source to target element at (719, 356)
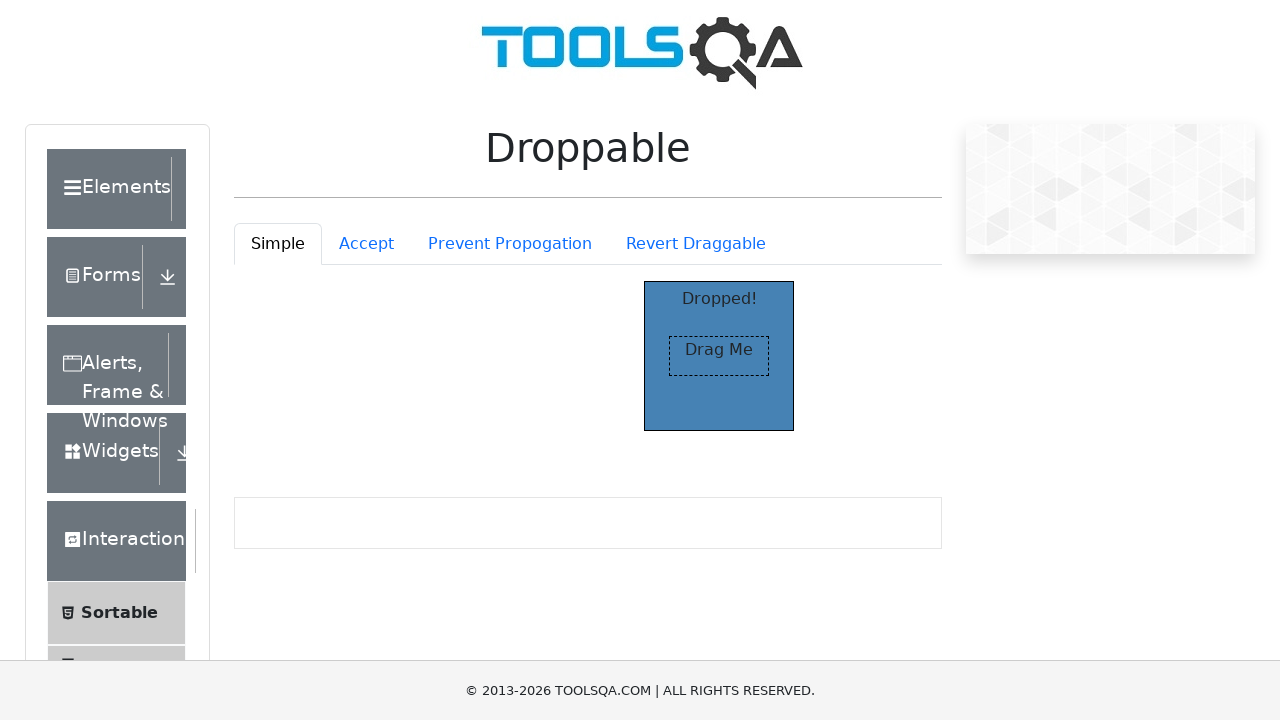

Located 'Dropped!' message element
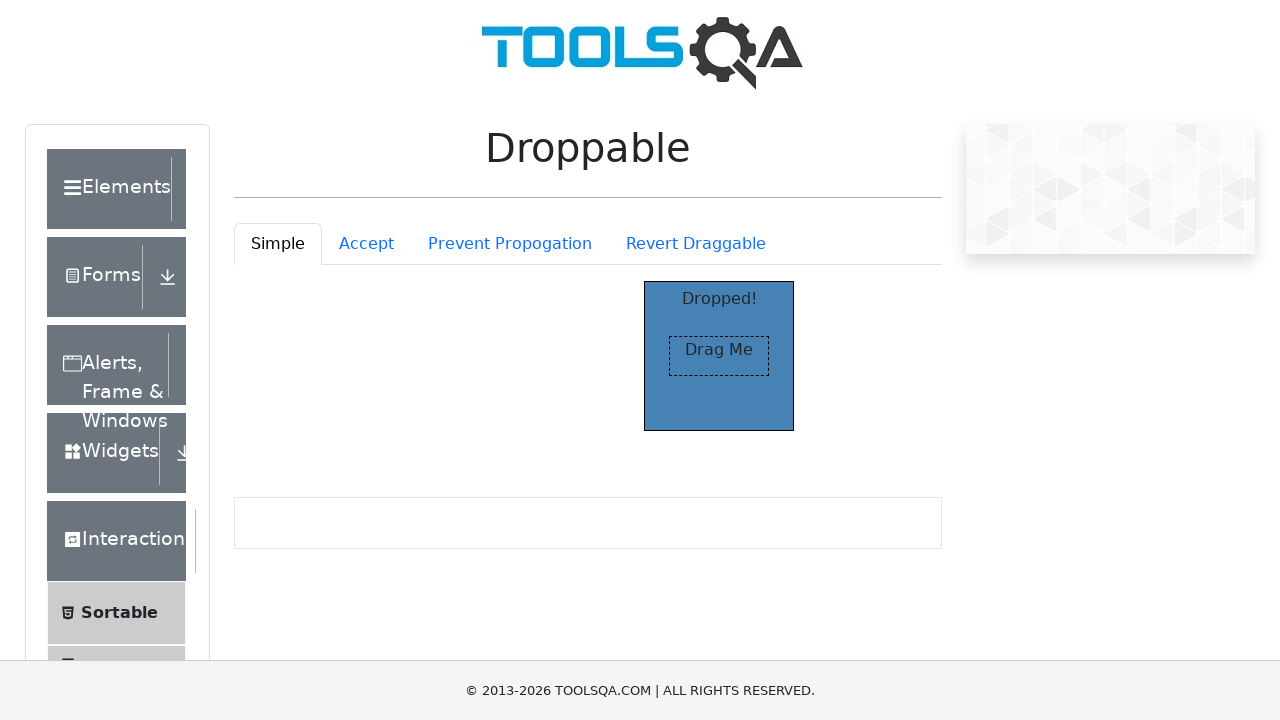

Waited for 'Dropped!' message to appear
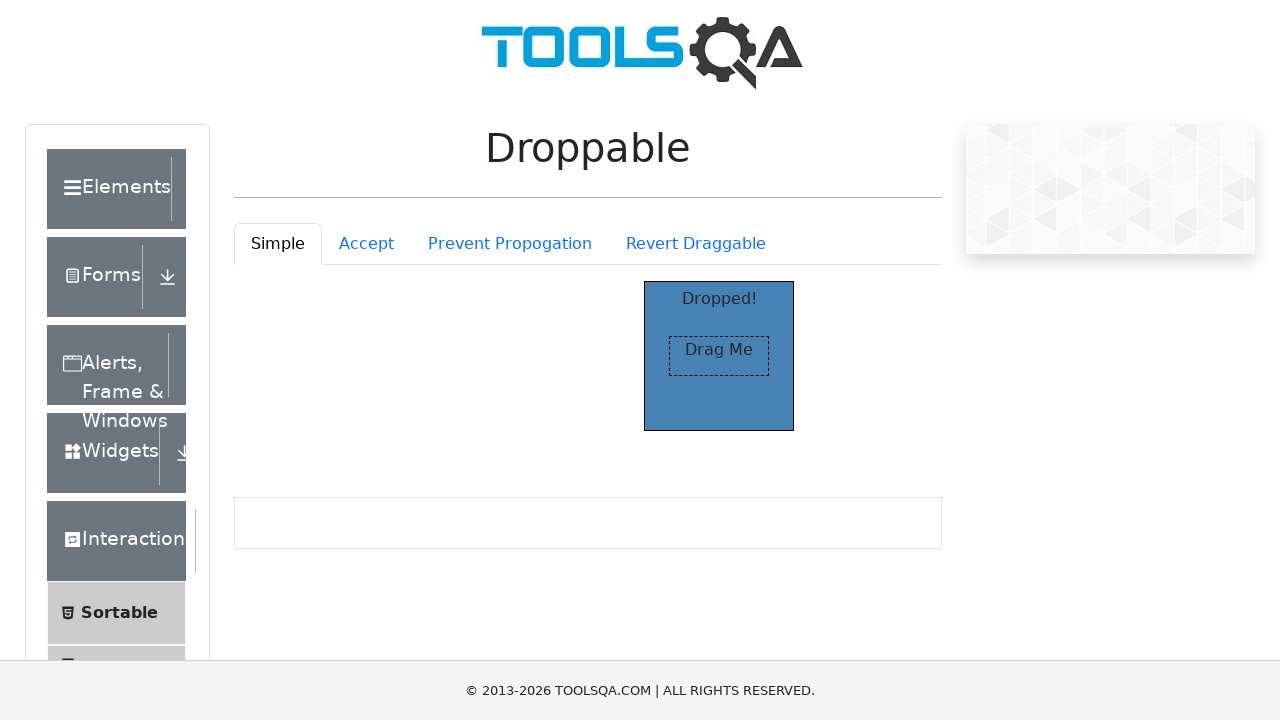

Asserted that 'Dropped!' message is visible
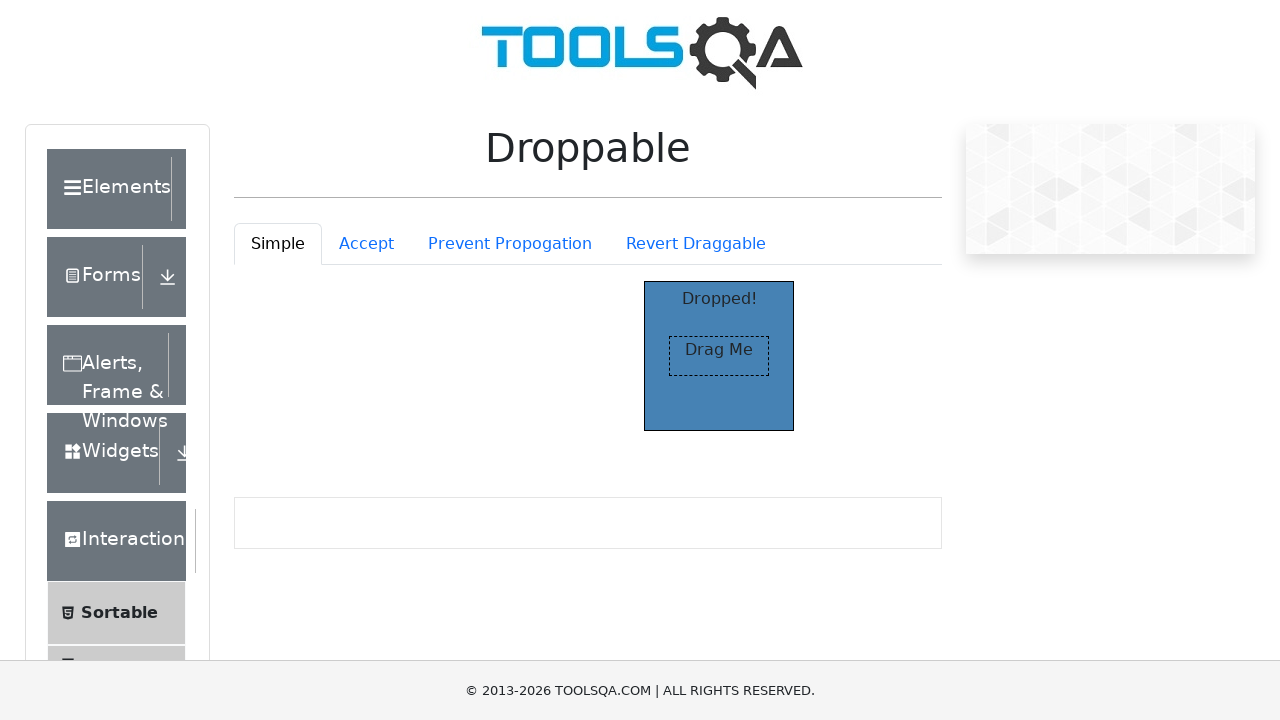

Asserted that 'Dropped!' message text content matches expected value
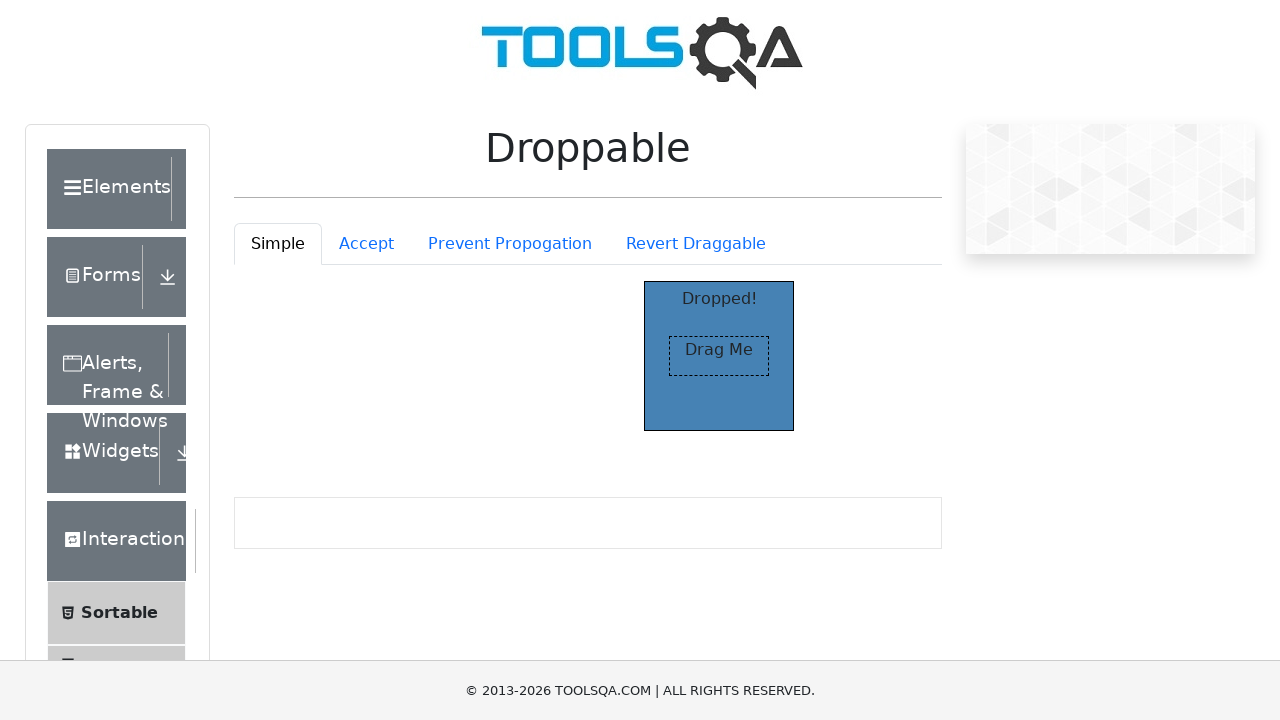

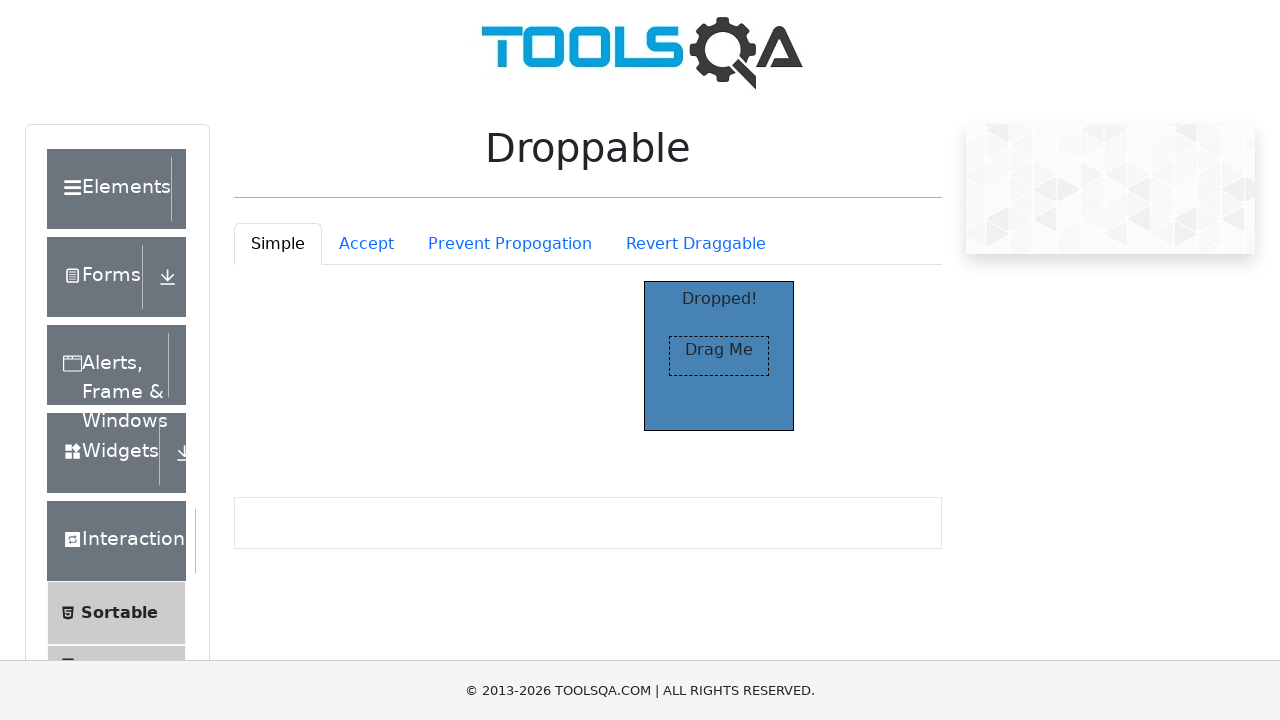